Tests browser window handling by clicking a link that opens a new window, then switches between the original and new windows to verify their titles.

Starting URL: https://the-internet.herokuapp.com/windows

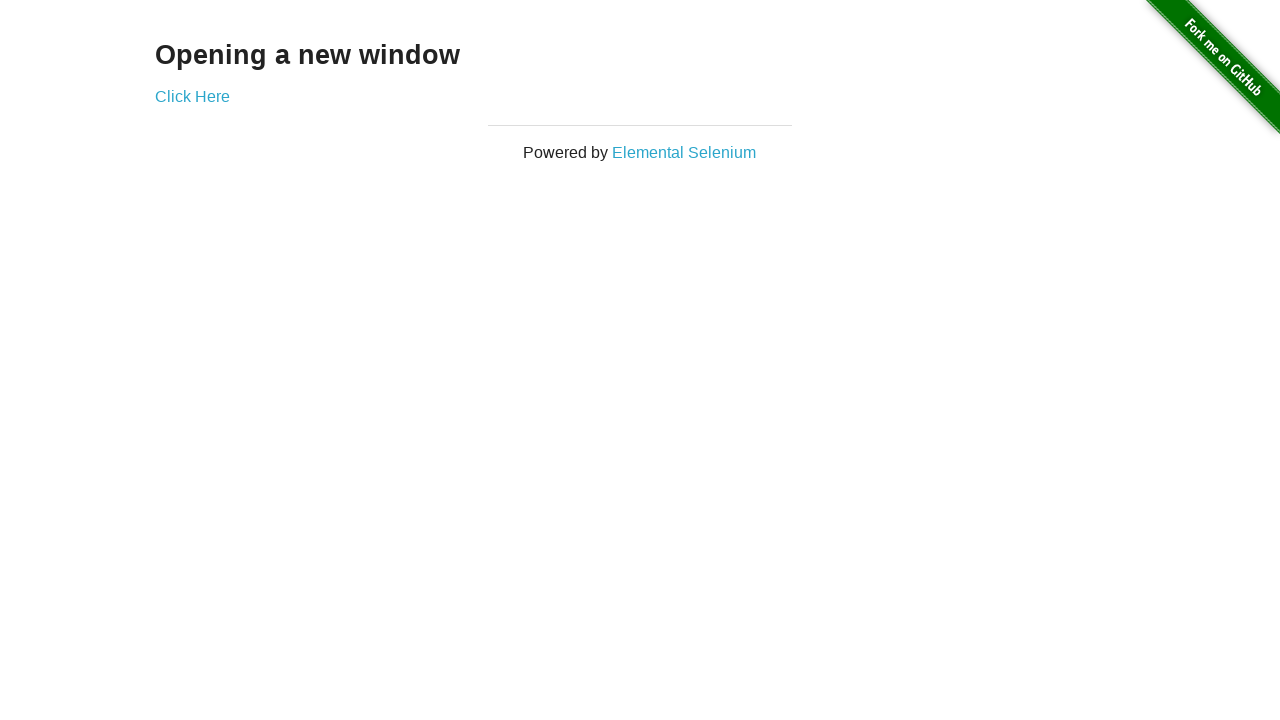

Clicked 'Click Here' link to open new window at (192, 96) on text=Click Here
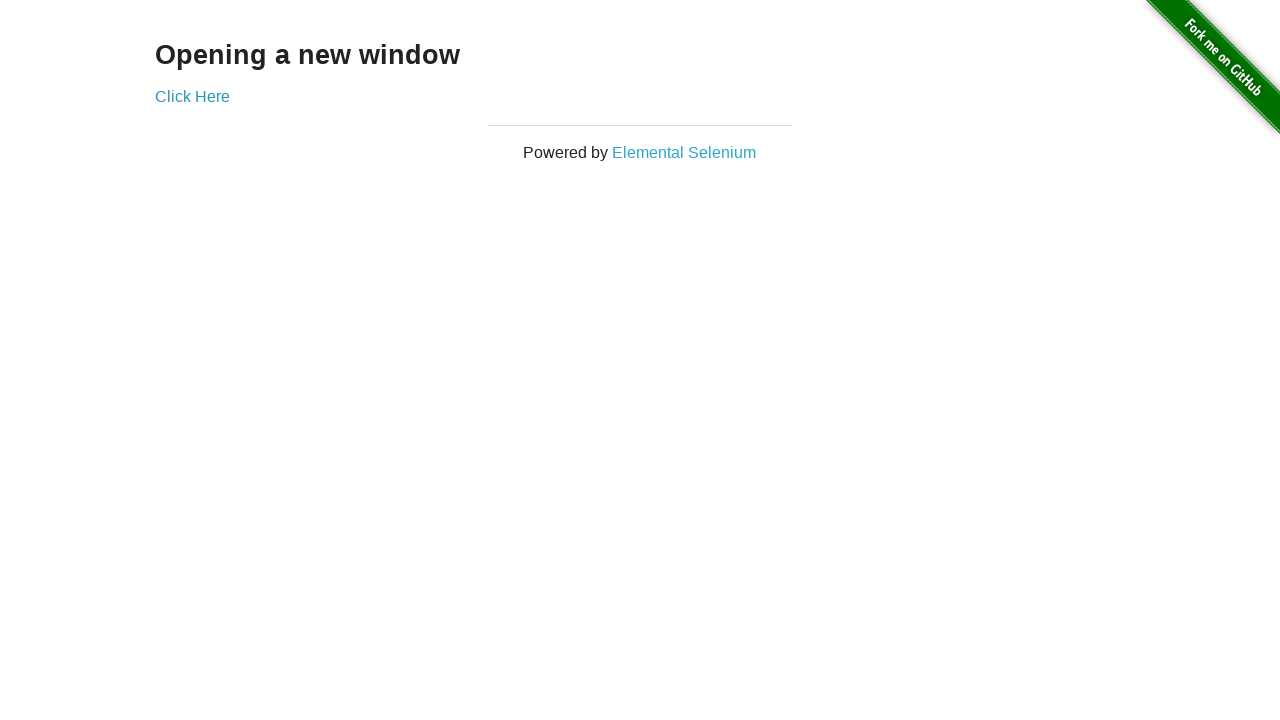

Captured new window/page object
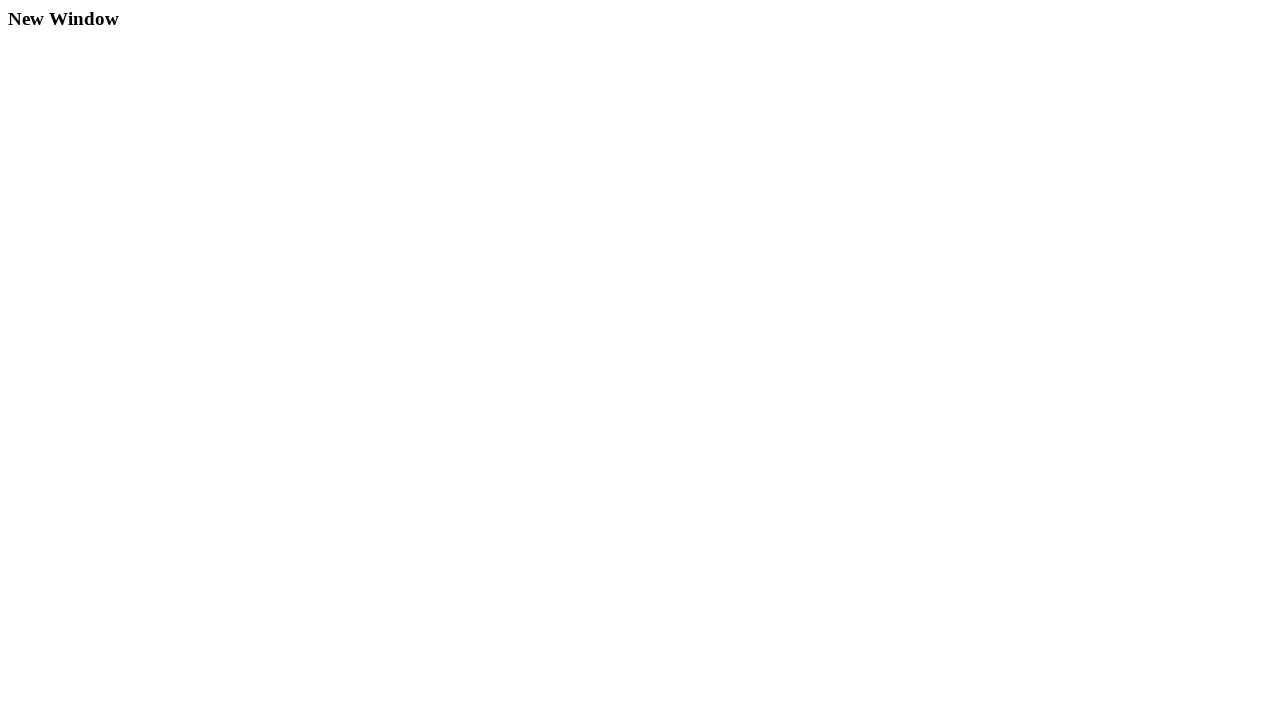

New window finished loading
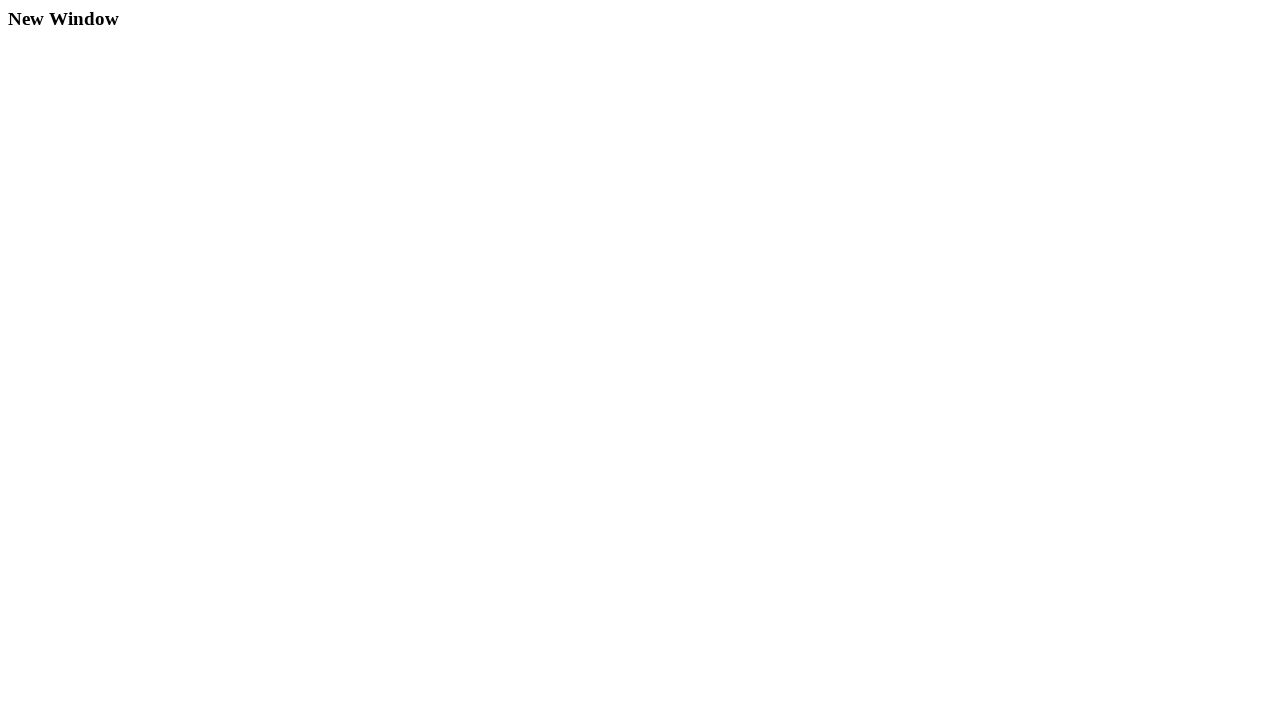

Verified new window title is 'New Window'
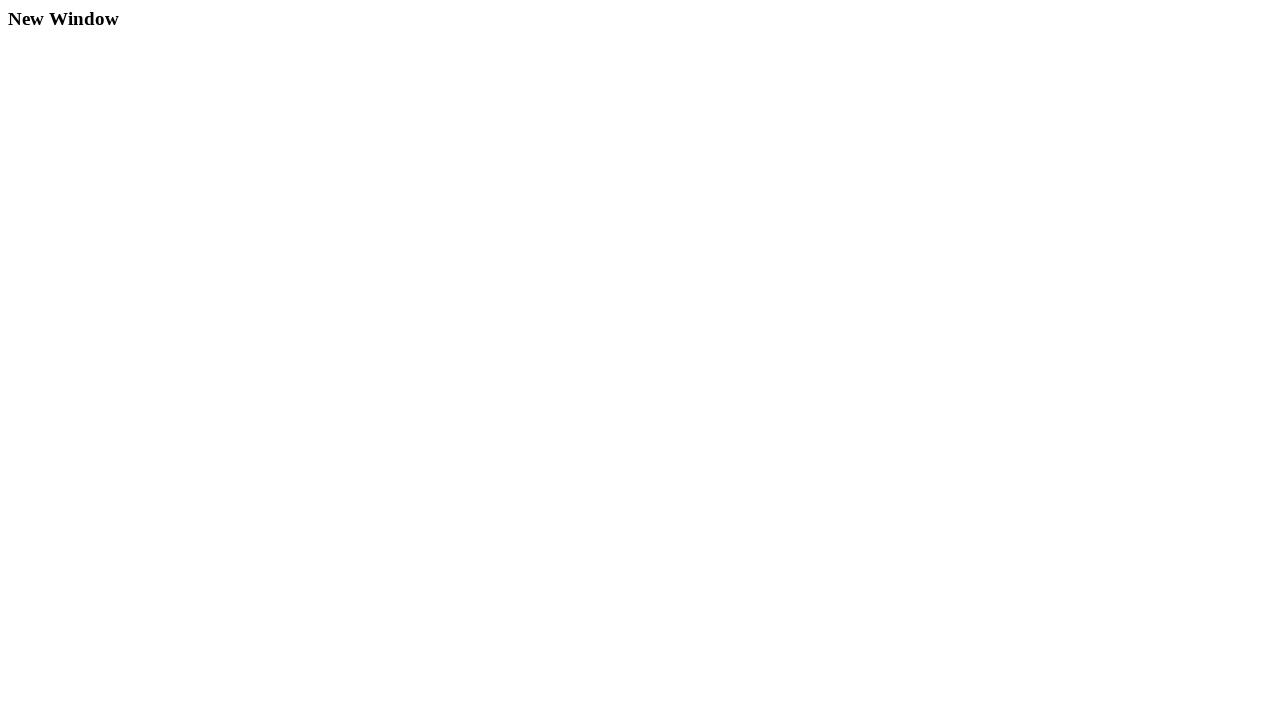

Verified original window title is 'The Internet'
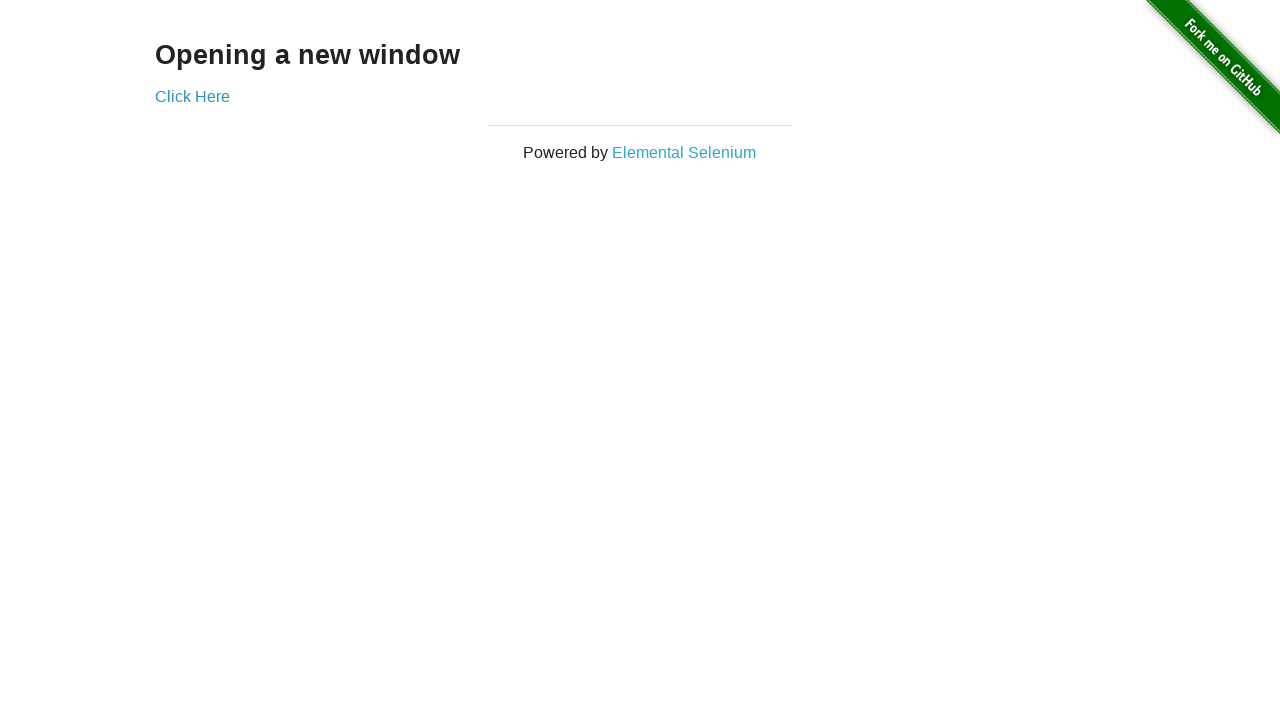

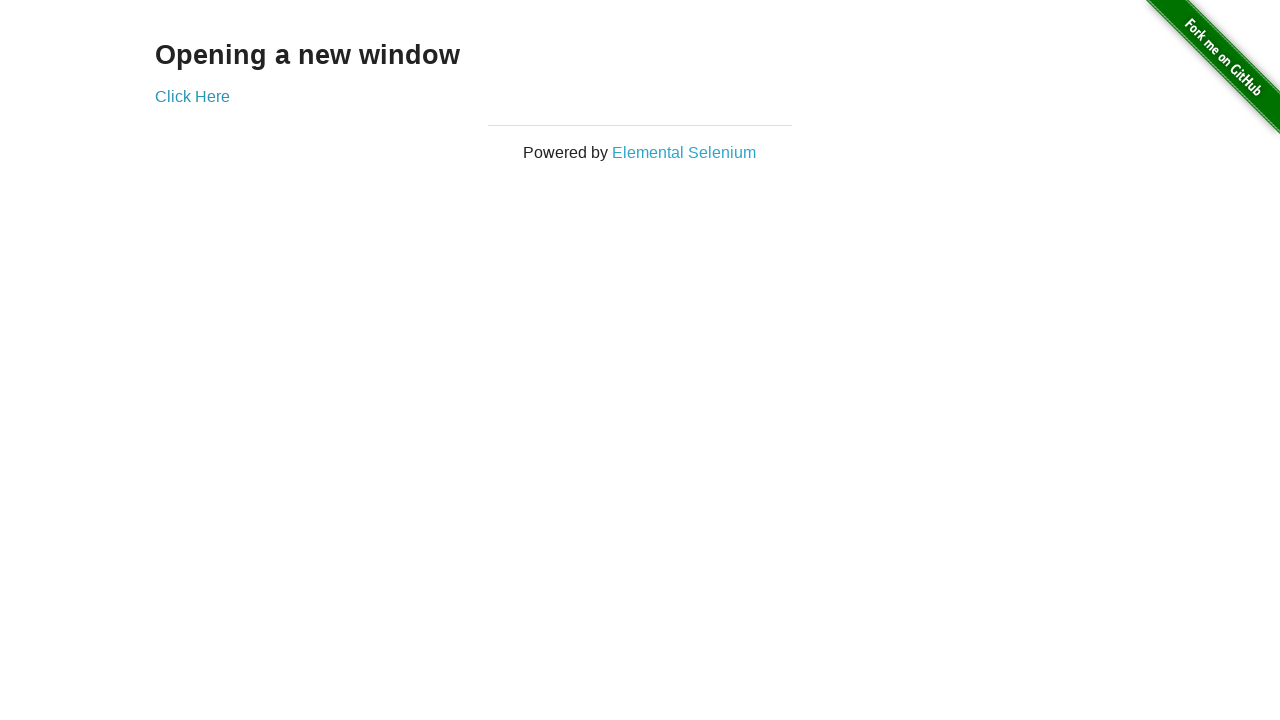